Tests that edits are saved when the edit field loses focus (blur event)

Starting URL: https://demo.playwright.dev/todomvc

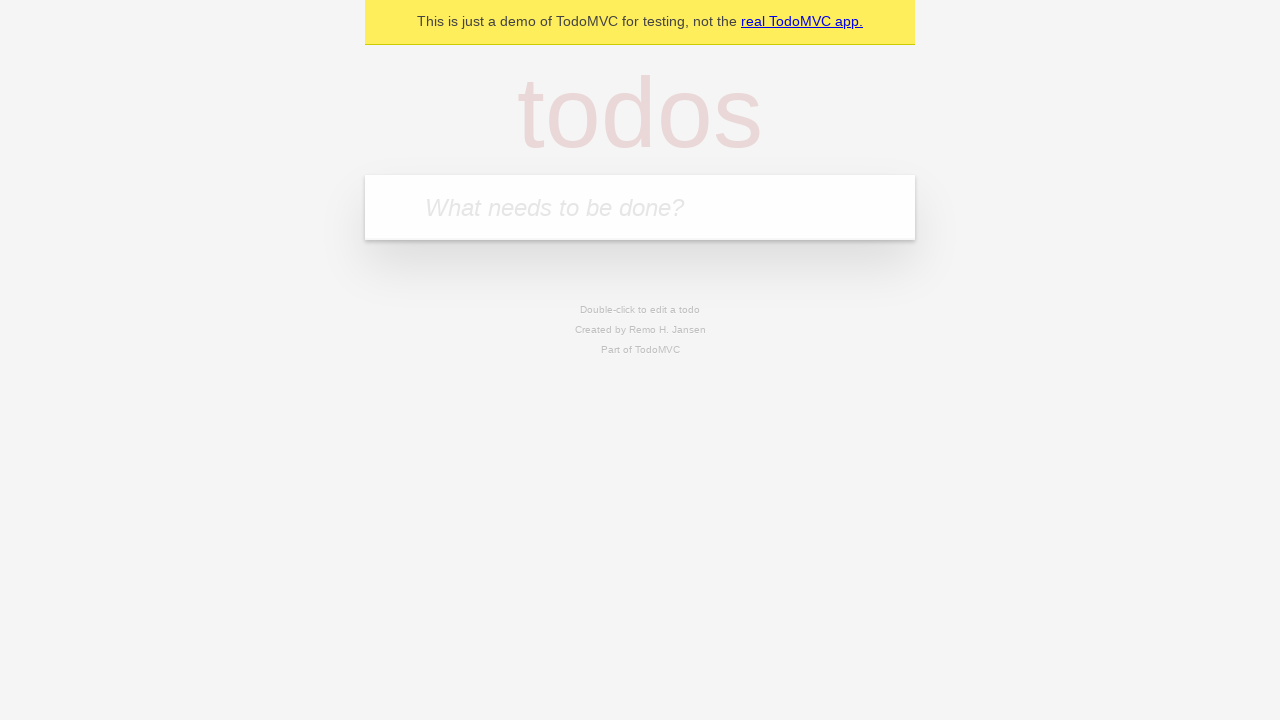

Filled first todo input with 'buy some cheese' on internal:attr=[placeholder="What needs to be done?"i]
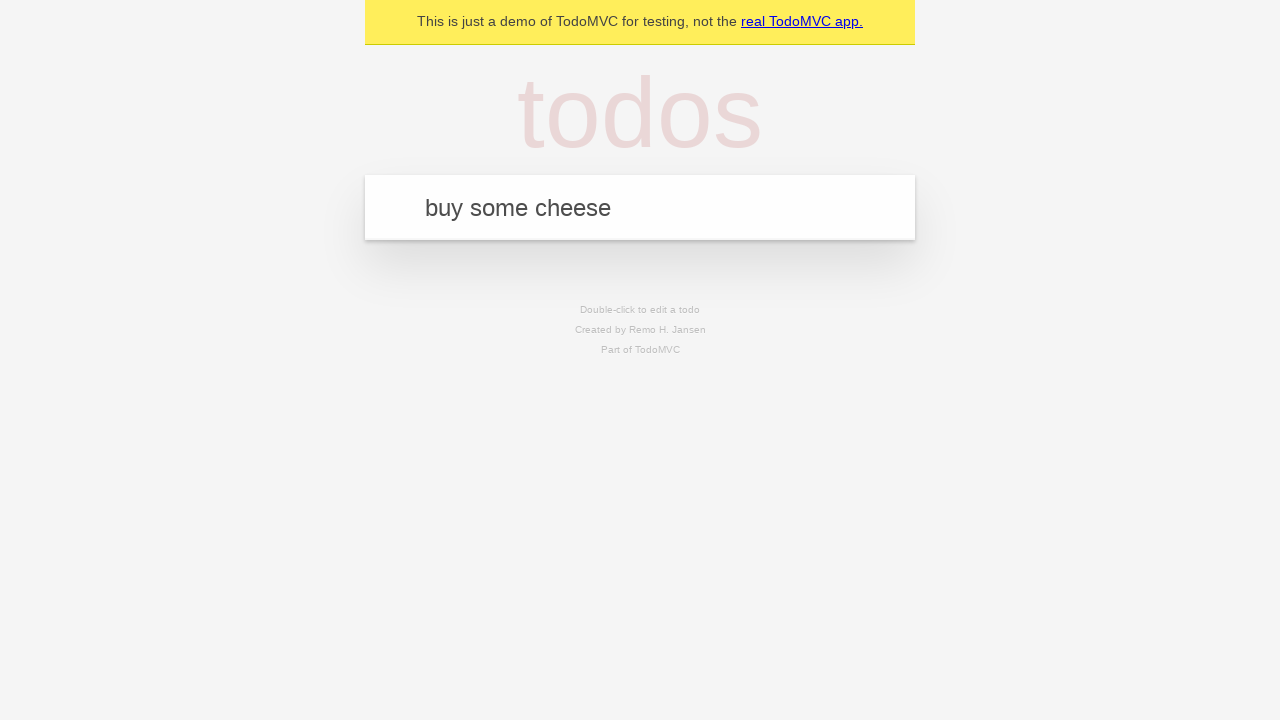

Pressed Enter to create first todo on internal:attr=[placeholder="What needs to be done?"i]
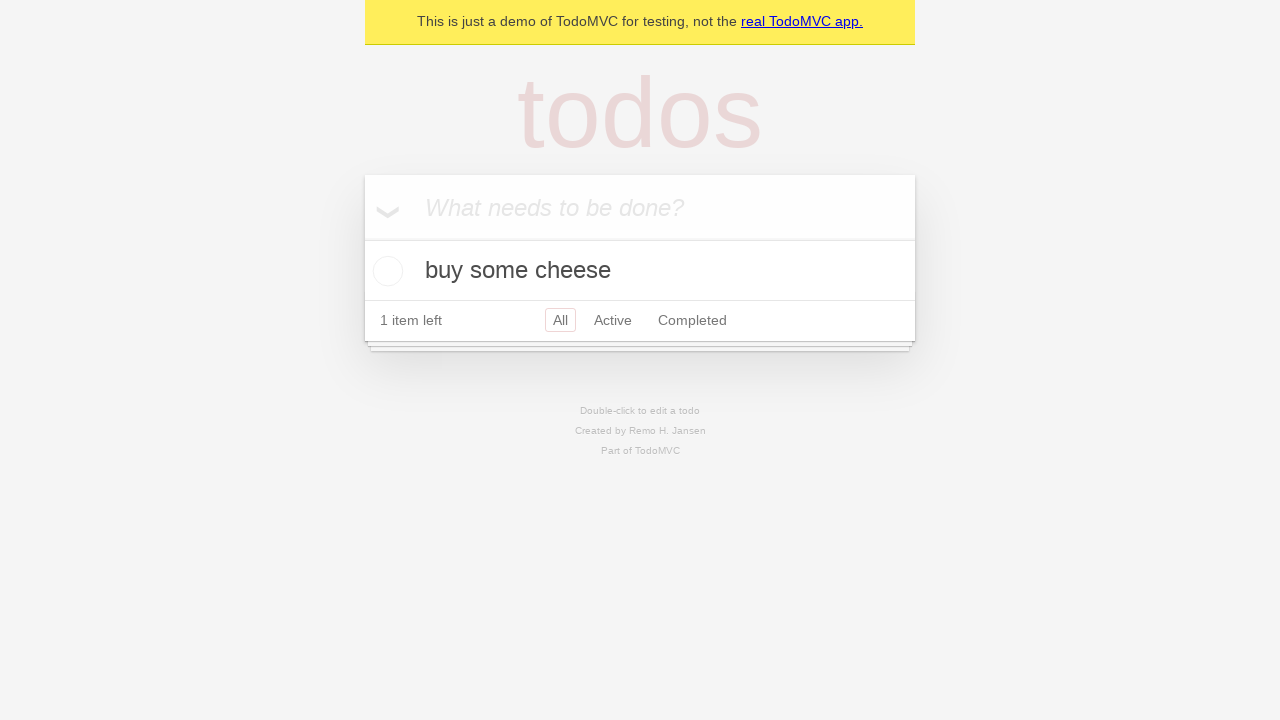

Filled second todo input with 'feed the cat' on internal:attr=[placeholder="What needs to be done?"i]
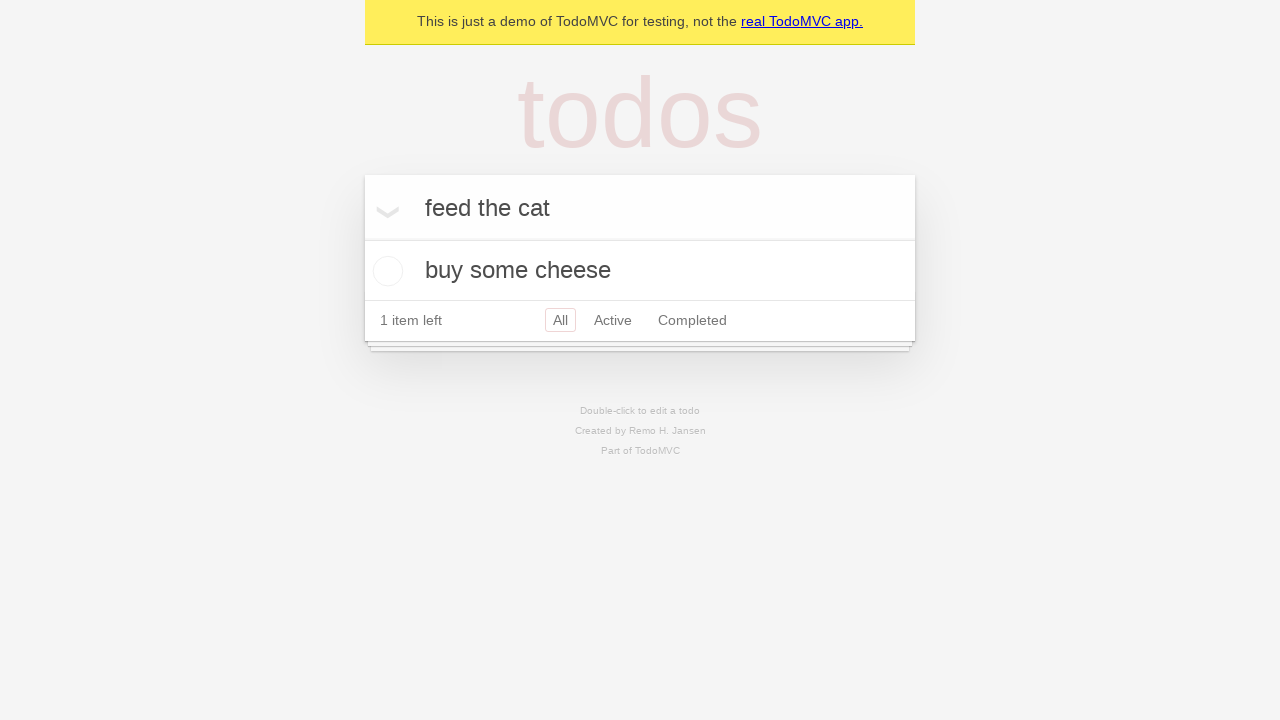

Pressed Enter to create second todo on internal:attr=[placeholder="What needs to be done?"i]
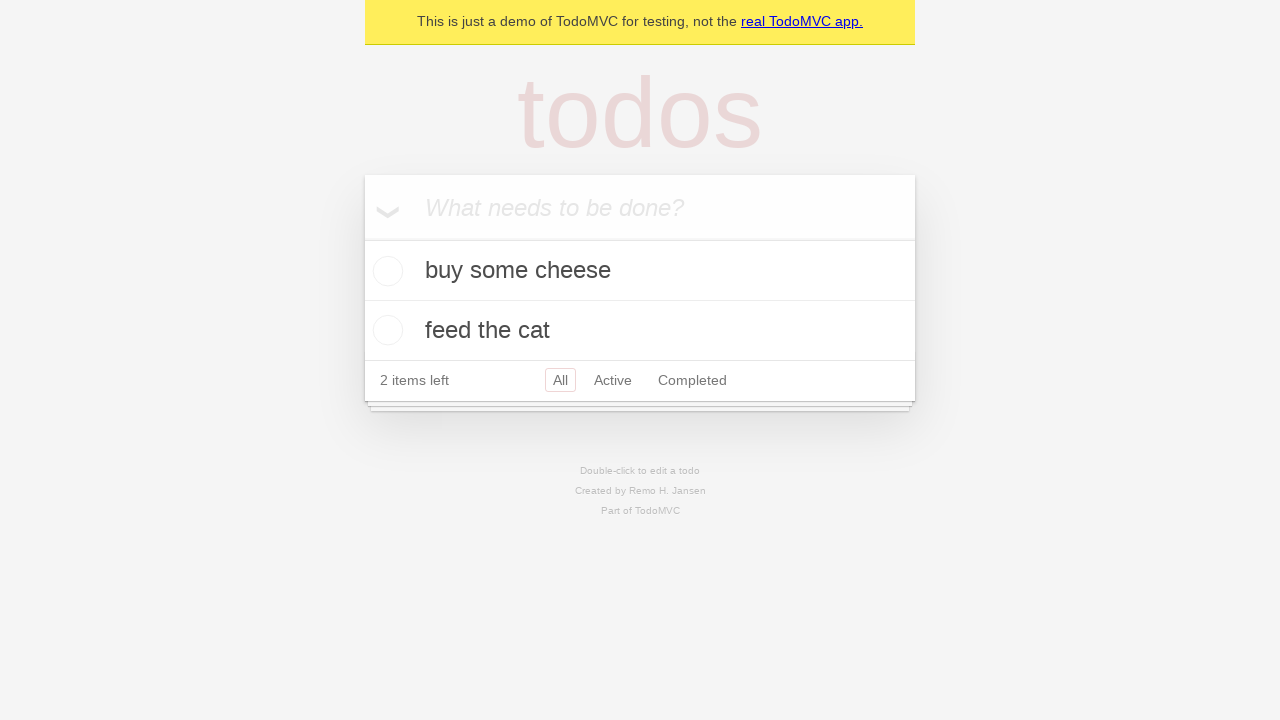

Filled third todo input with 'book a doctors appointment' on internal:attr=[placeholder="What needs to be done?"i]
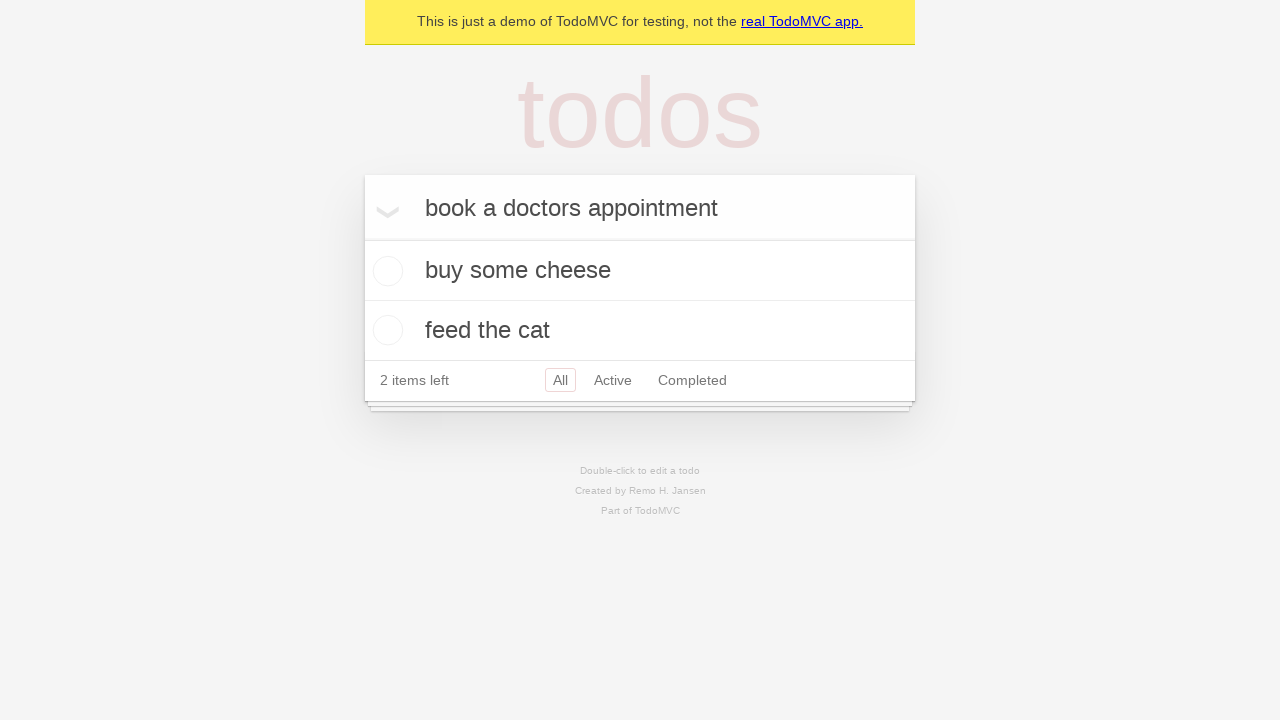

Pressed Enter to create third todo on internal:attr=[placeholder="What needs to be done?"i]
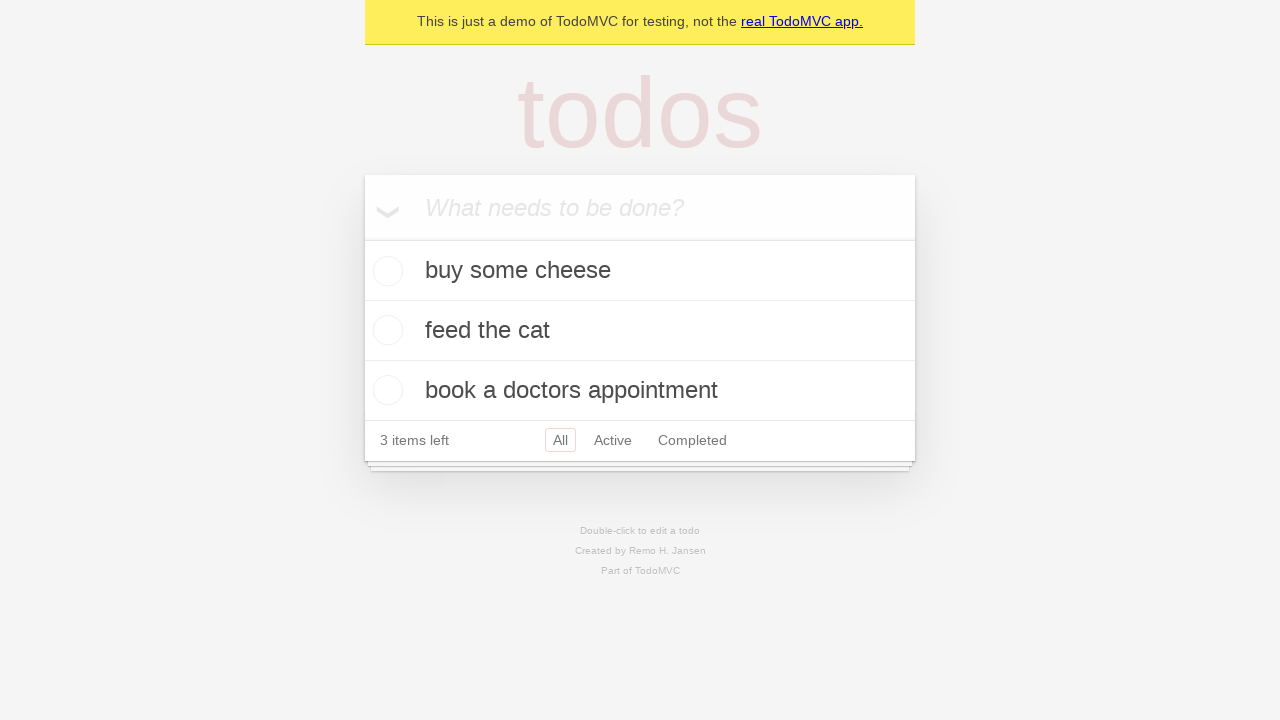

Double-clicked second todo to enter edit mode at (640, 331) on [data-testid='todo-item'] >> nth=1
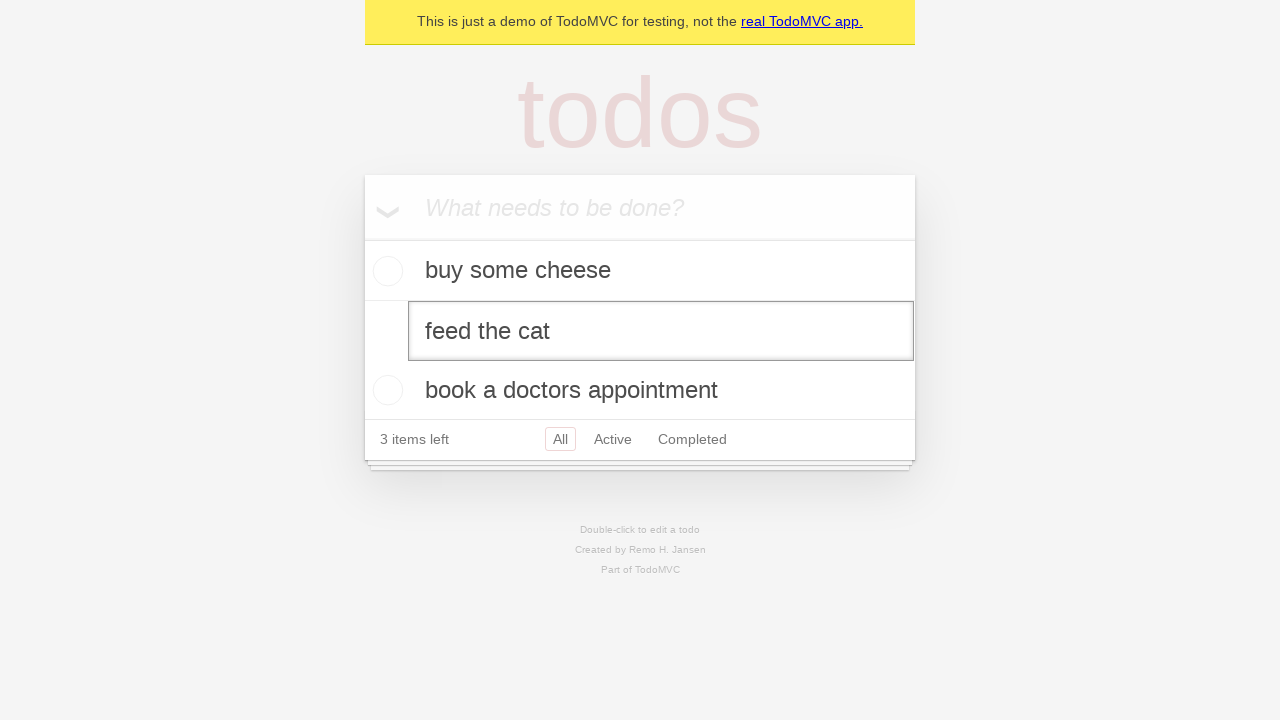

Filled edit textbox with 'buy some sausages' on [data-testid='todo-item'] >> nth=1 >> internal:role=textbox[name="Edit"i]
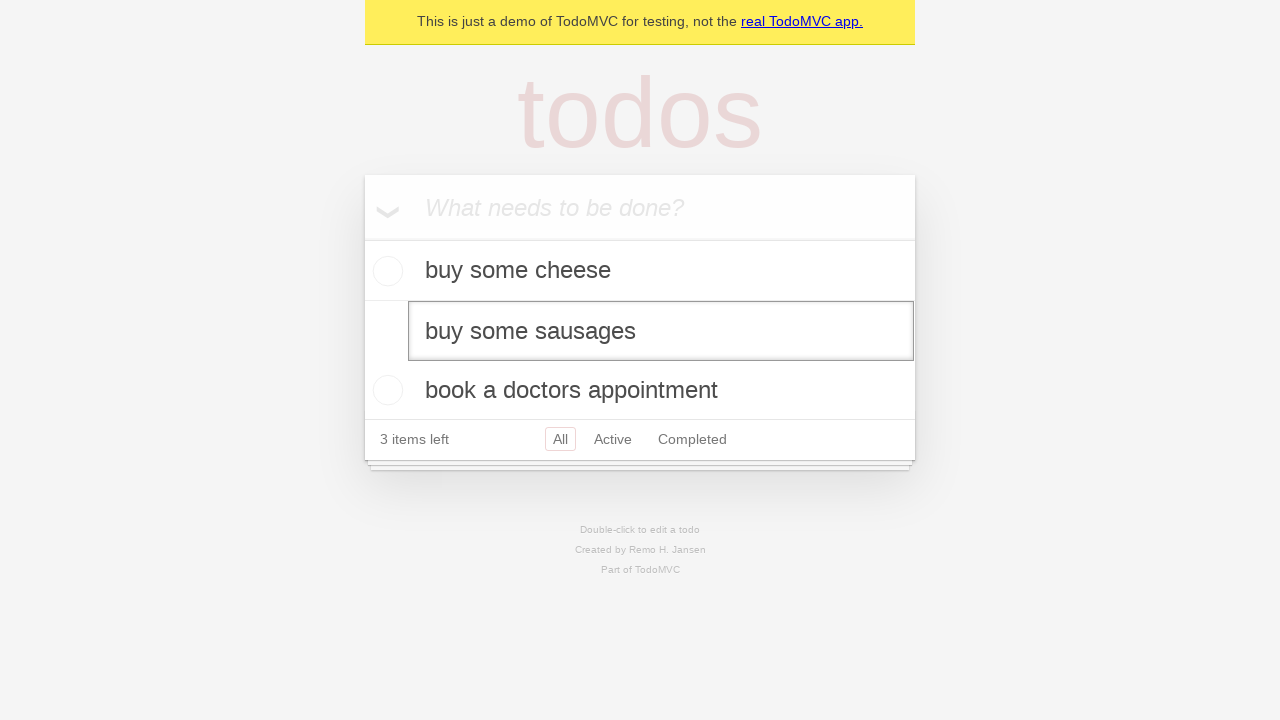

Dispatched blur event to save edits
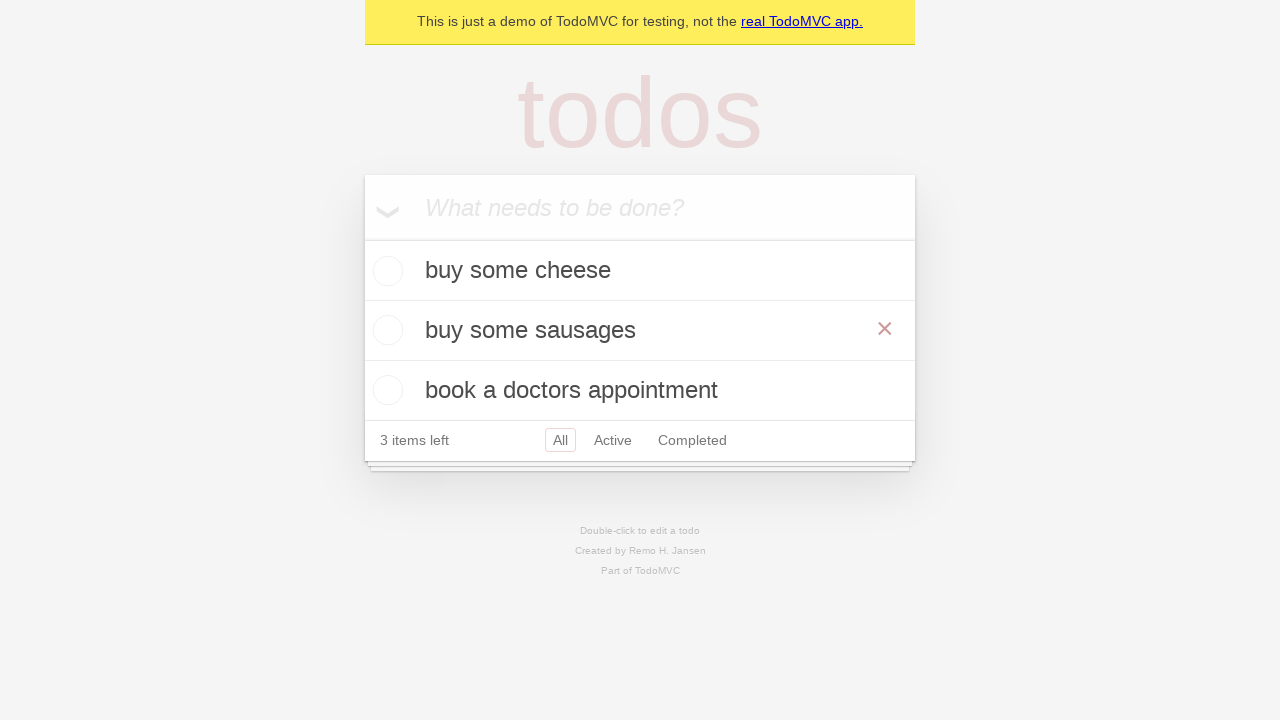

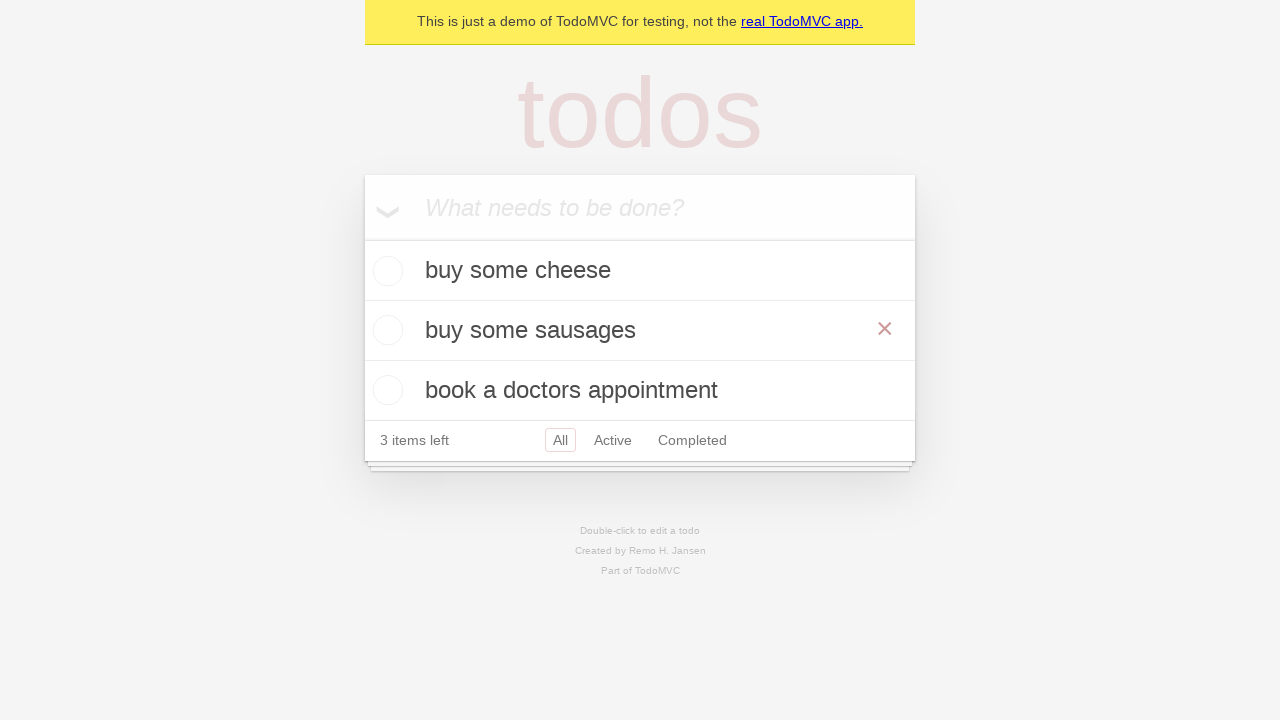